Navigates to ZeroBank login page and verifies that the header text "Log in to ZeroBank" is displayed correctly.

Starting URL: http://zero.webappsecurity.com/login.html

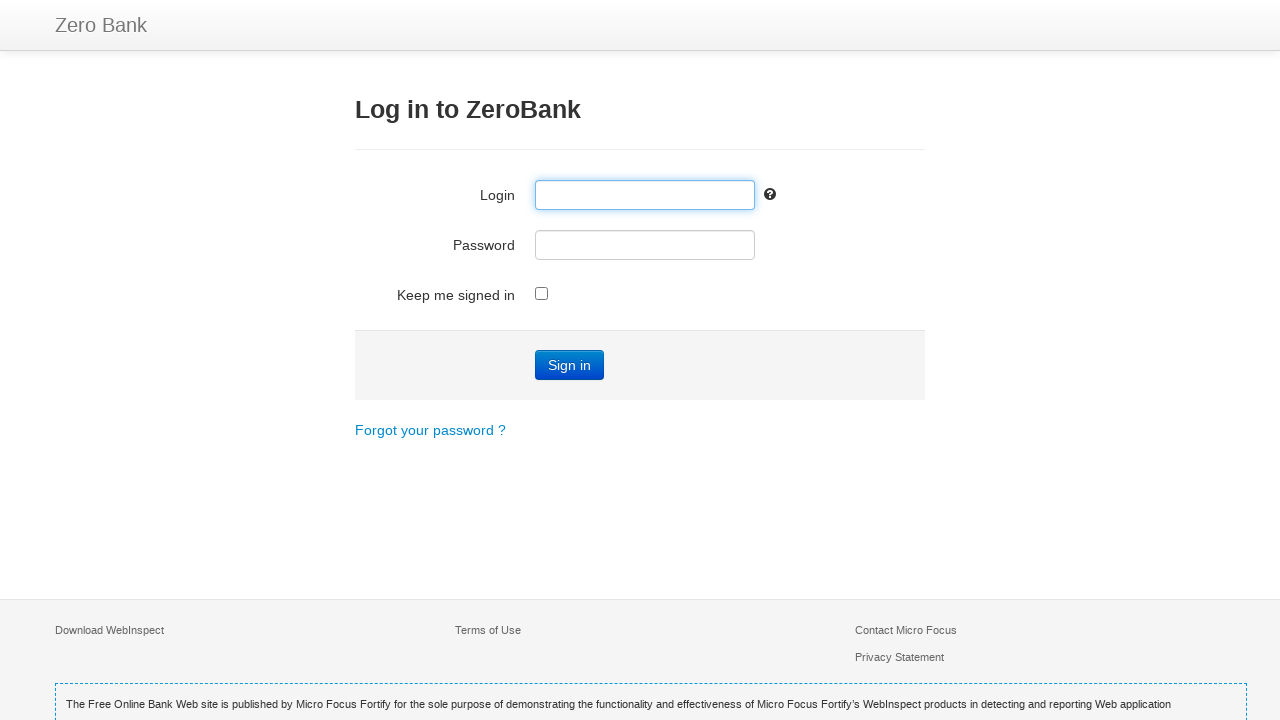

Navigated to ZeroBank login page
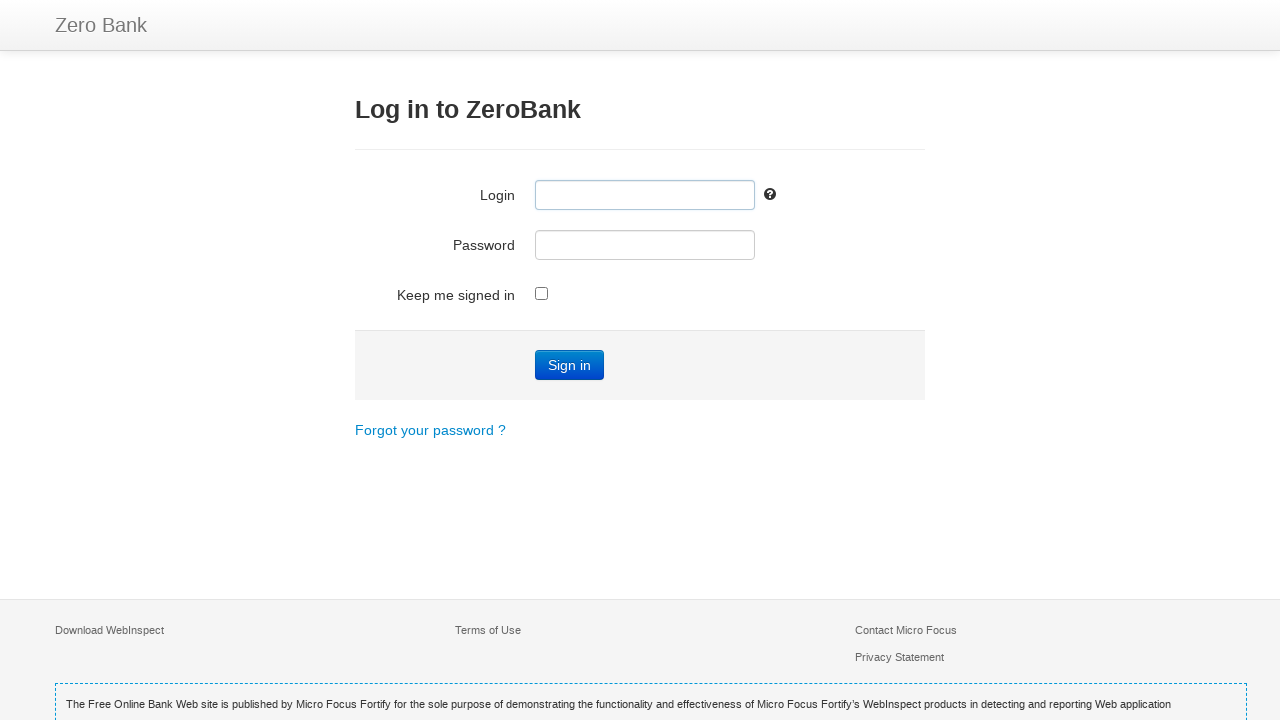

Header element 'h3' loaded and is visible
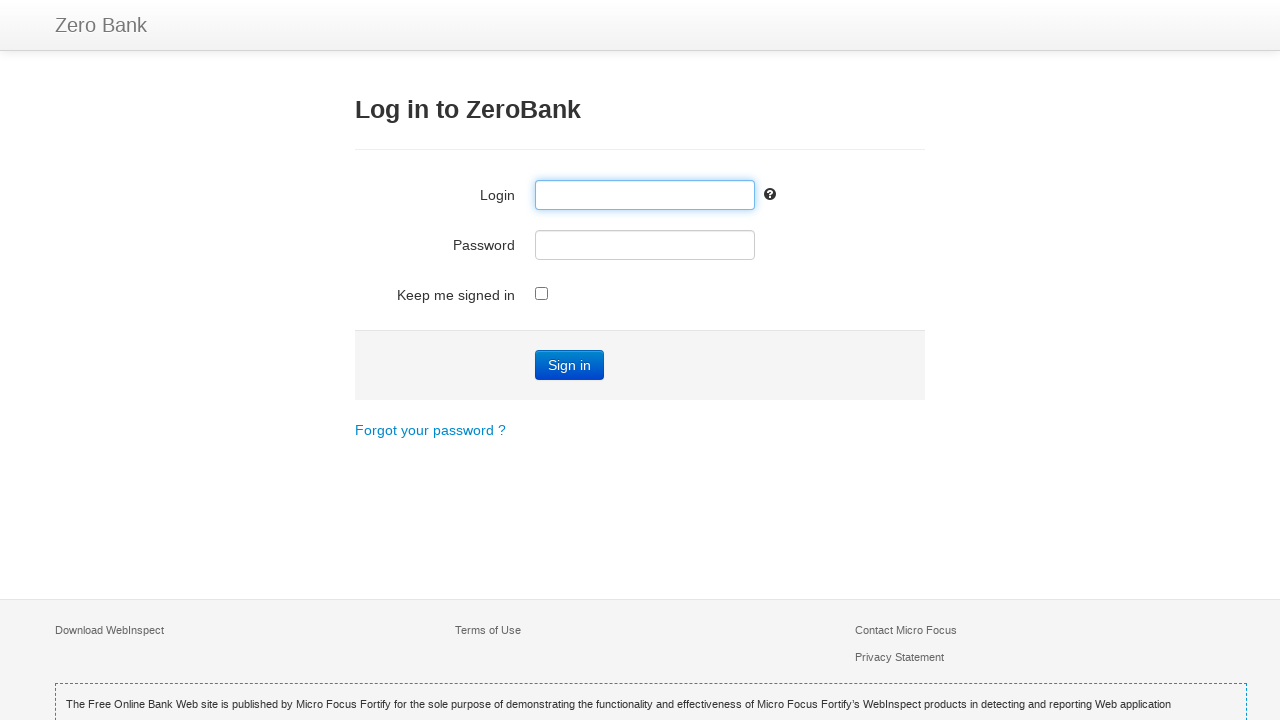

Retrieved header text content
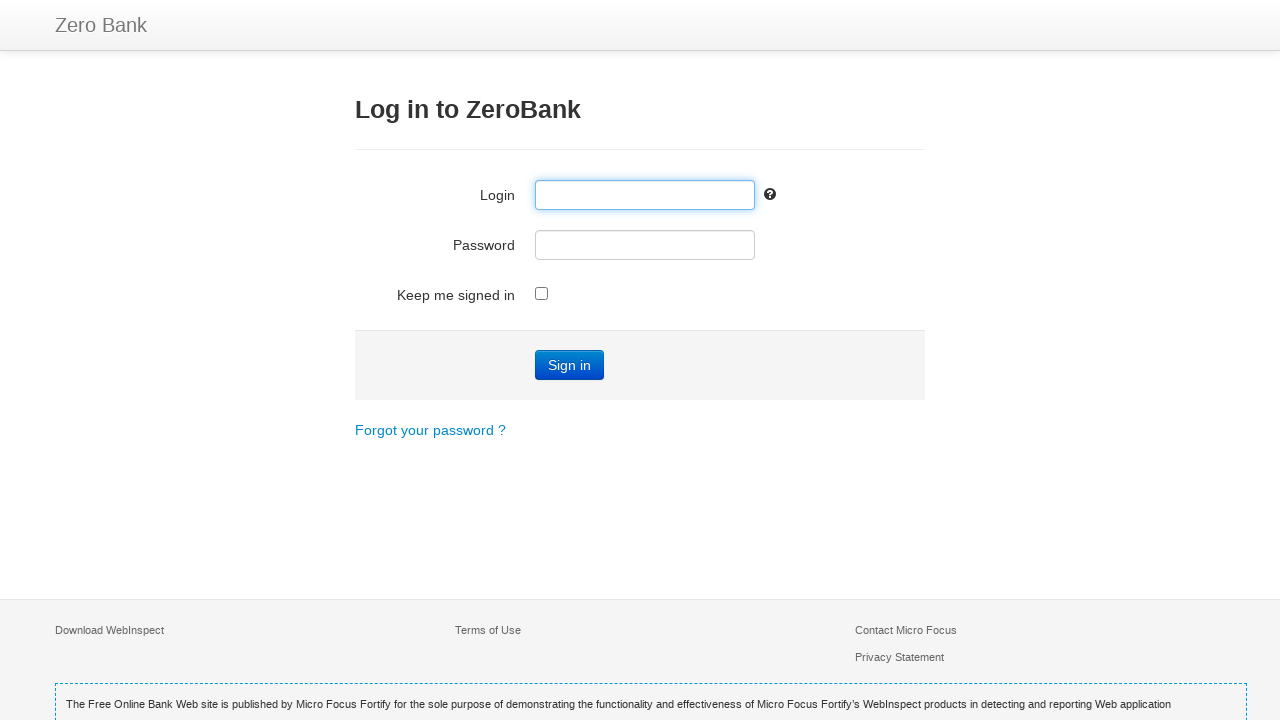

Verified header text matches expected value 'Log in to ZeroBank'
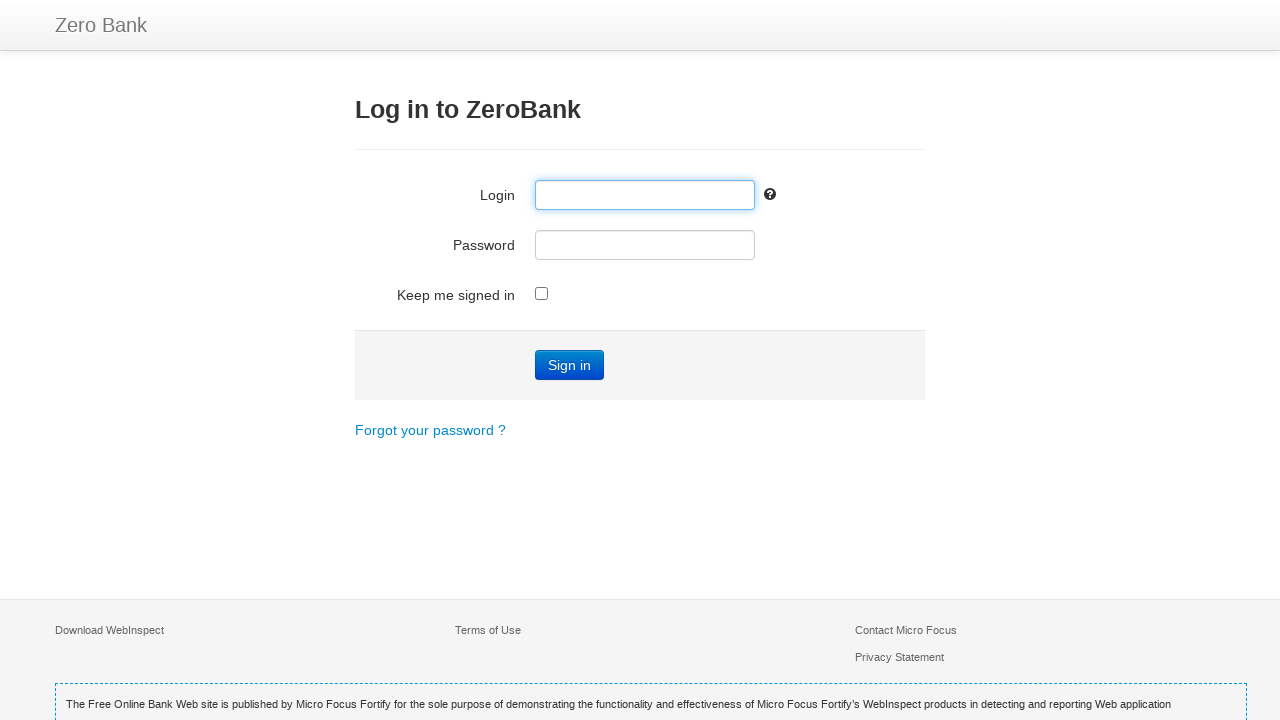

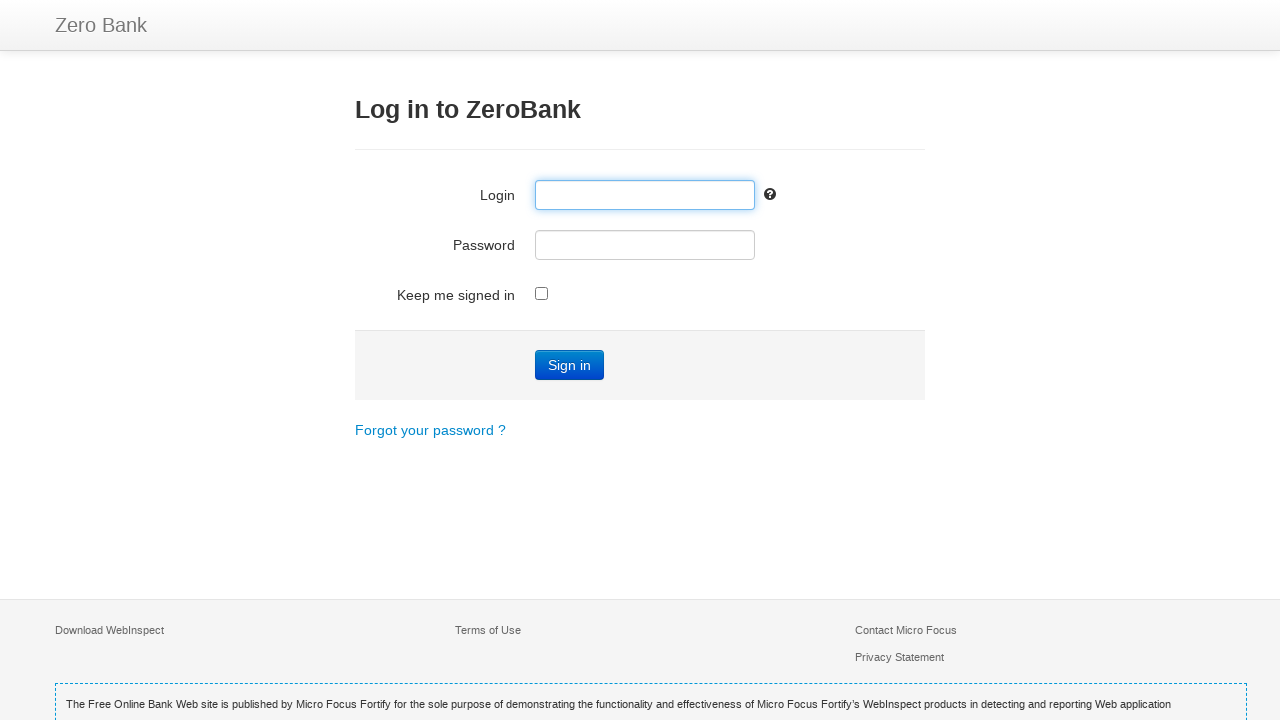